Tests drag and drop with reconnection by dragging an image element to another container

Starting URL: https://seleniumbase.io/other/drag_and_drop

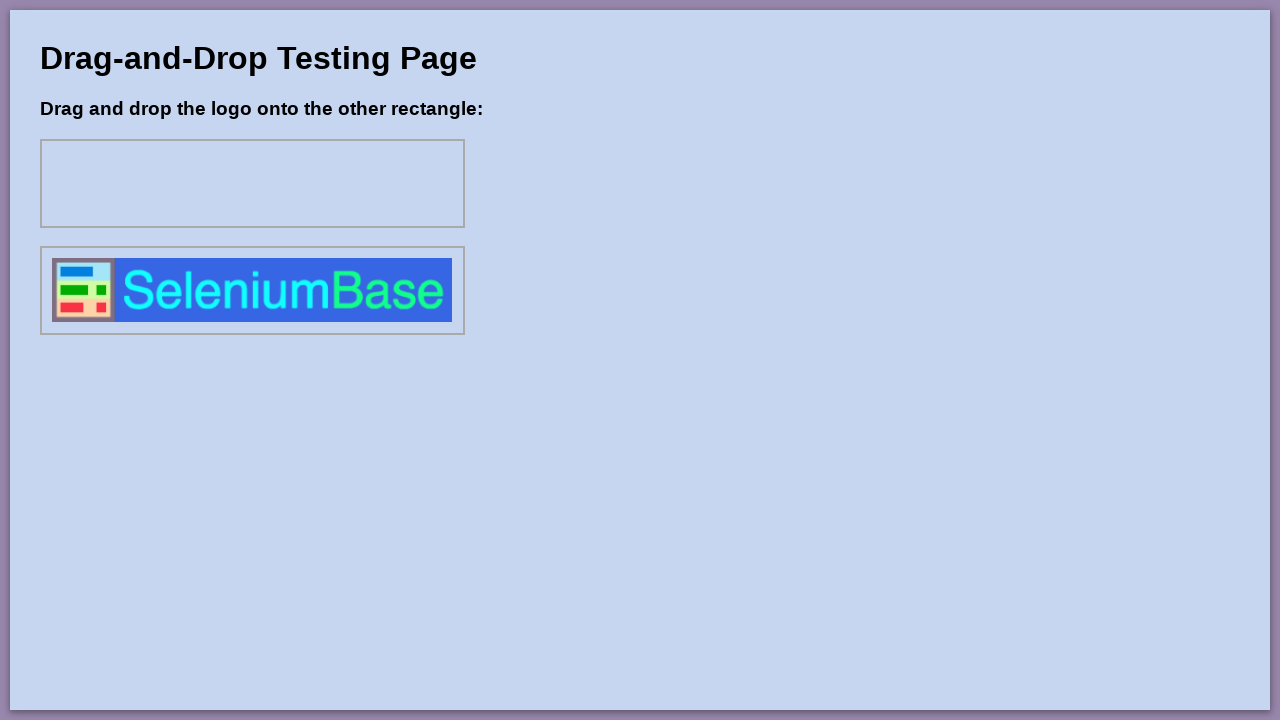

Waited for div1 container to be visible
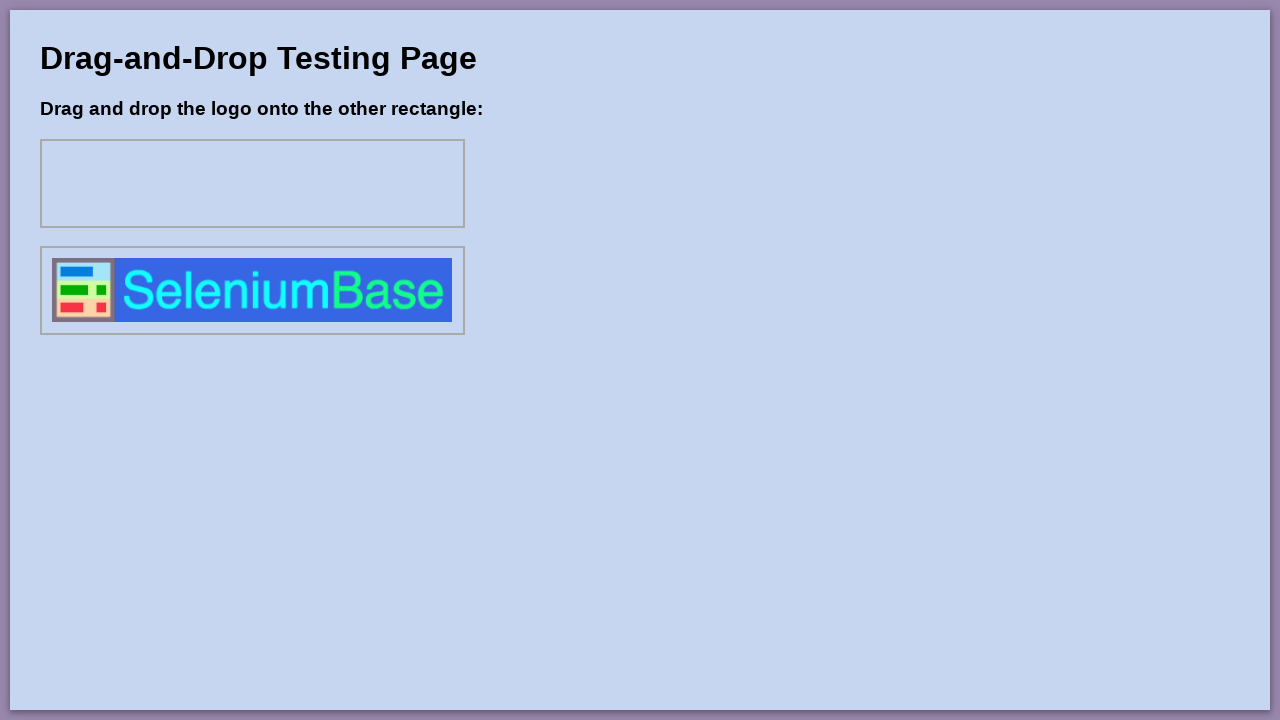

Verified that drag1 image is not initially in div1
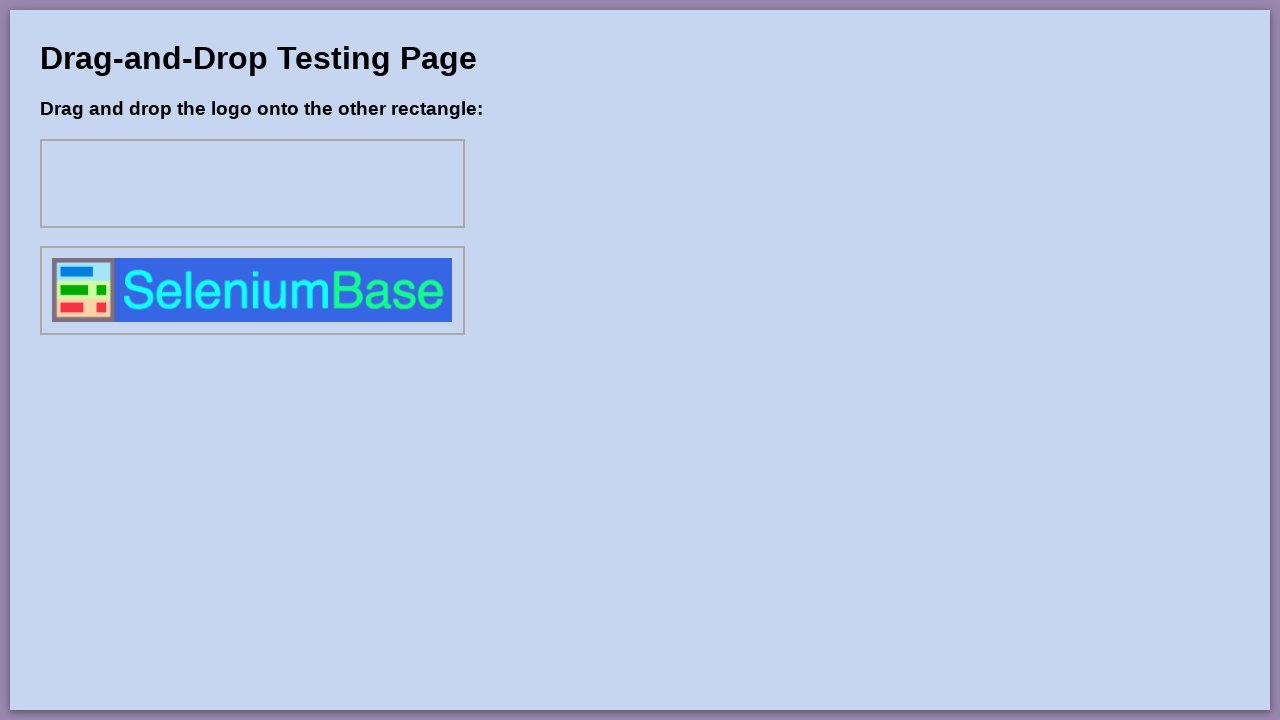

Dragged drag1 image element to div1 container at (252, 184)
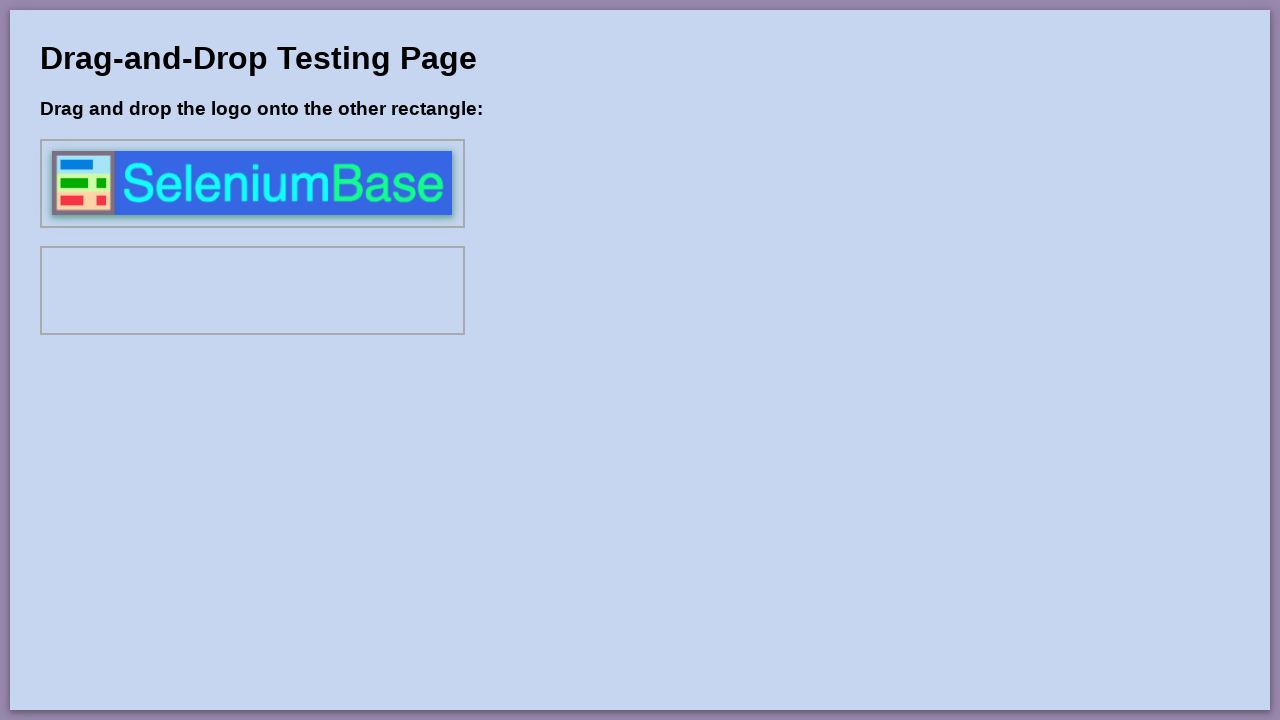

Verified that drag1 image has been successfully moved to div1
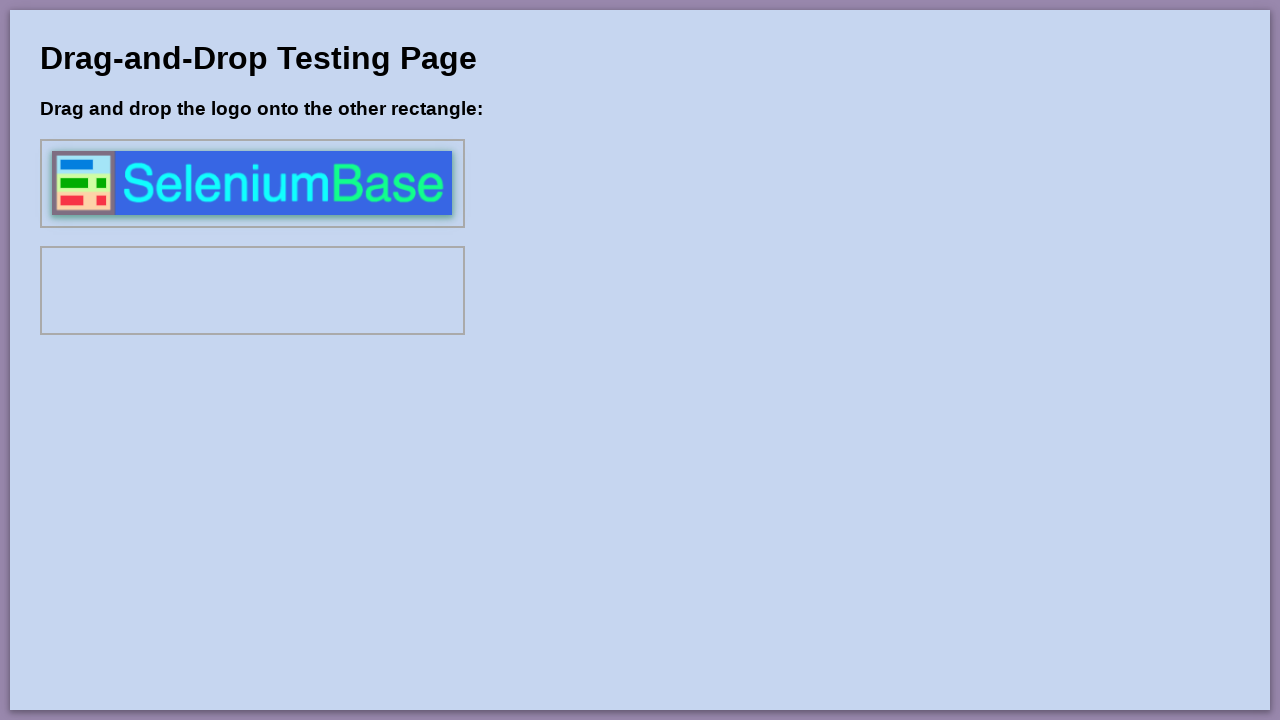

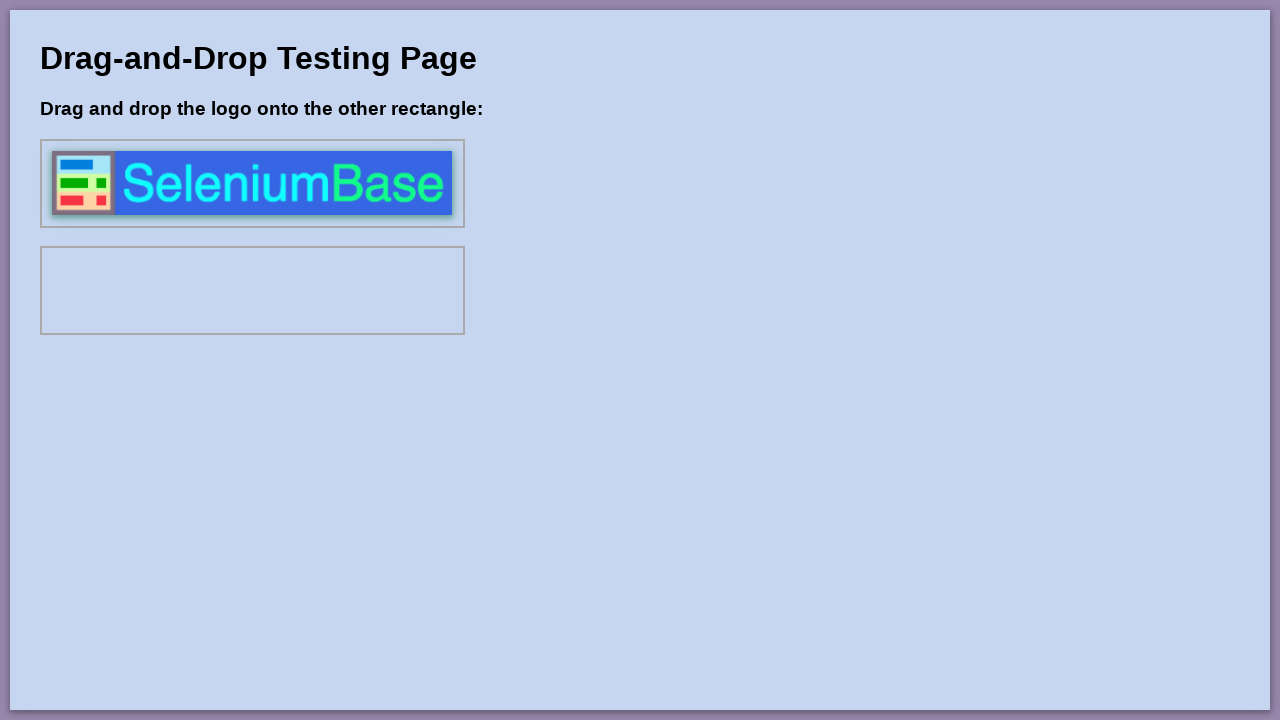